Tests scrolling to a specific element on the page

Starting URL: https://selenium08.blogspot.com/2020/02/vertical-scroll.html

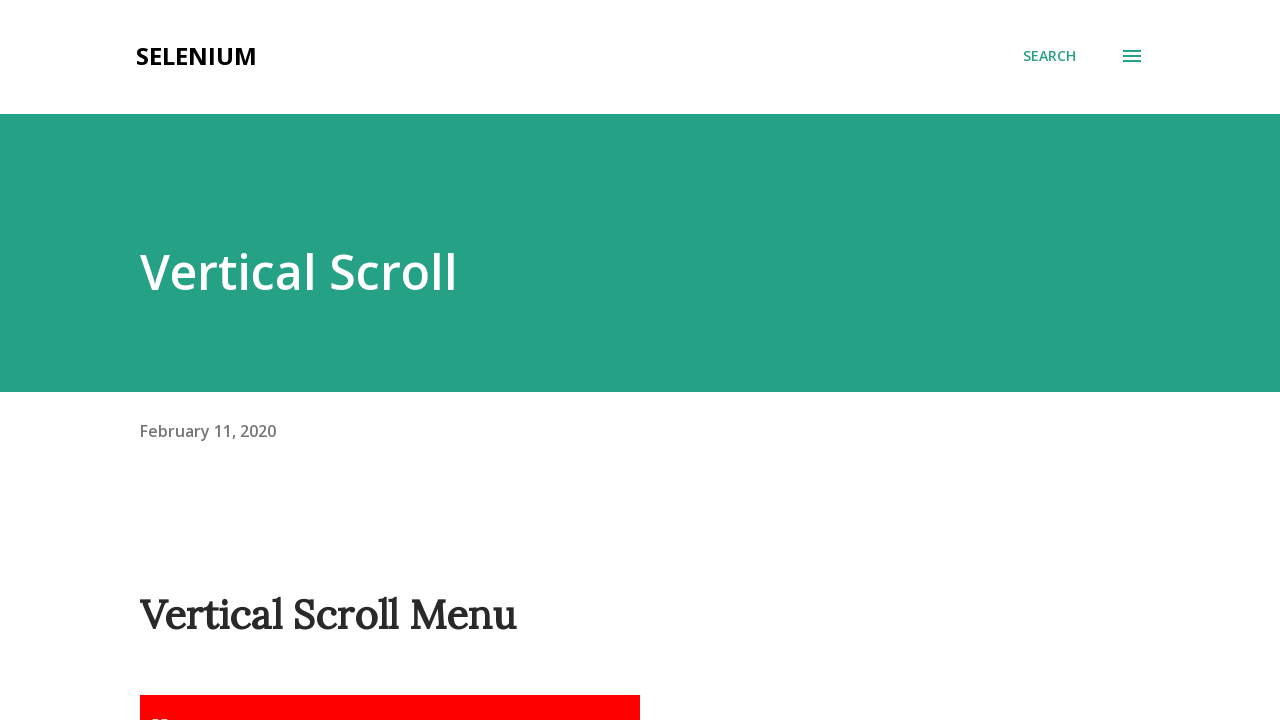

Located Cricket menu item
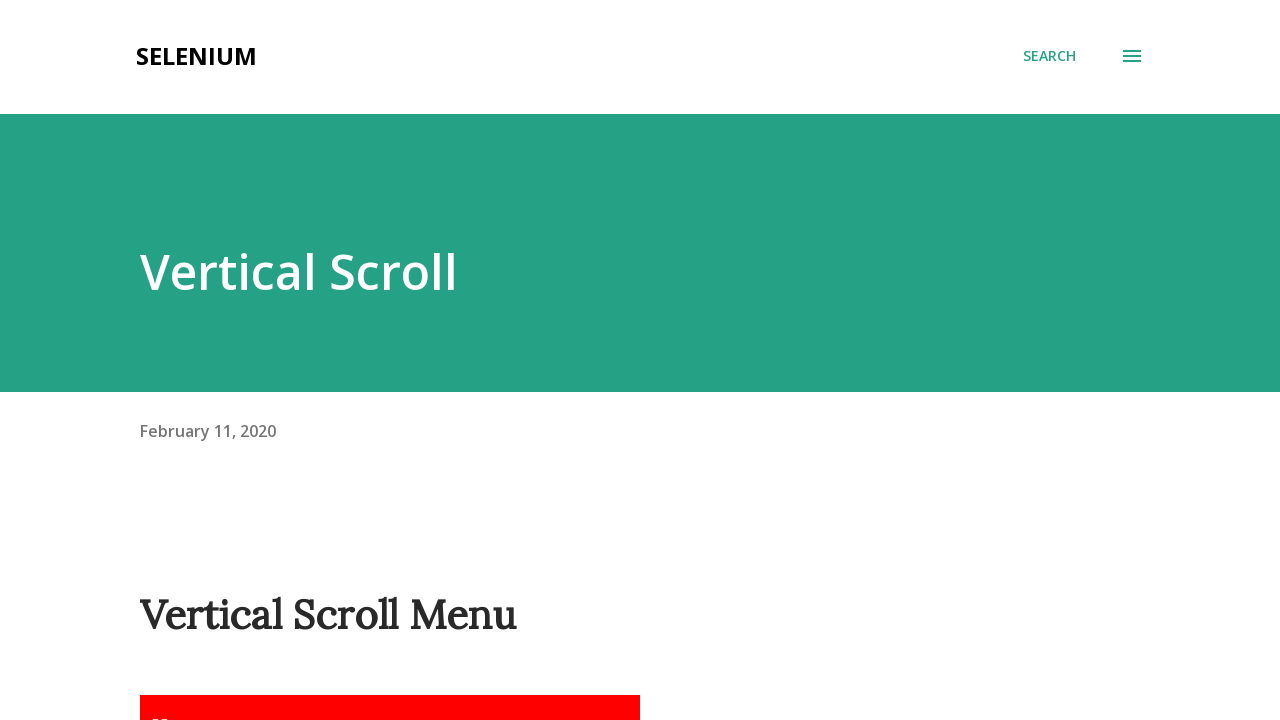

Scrolled to Cricket menu item if needed
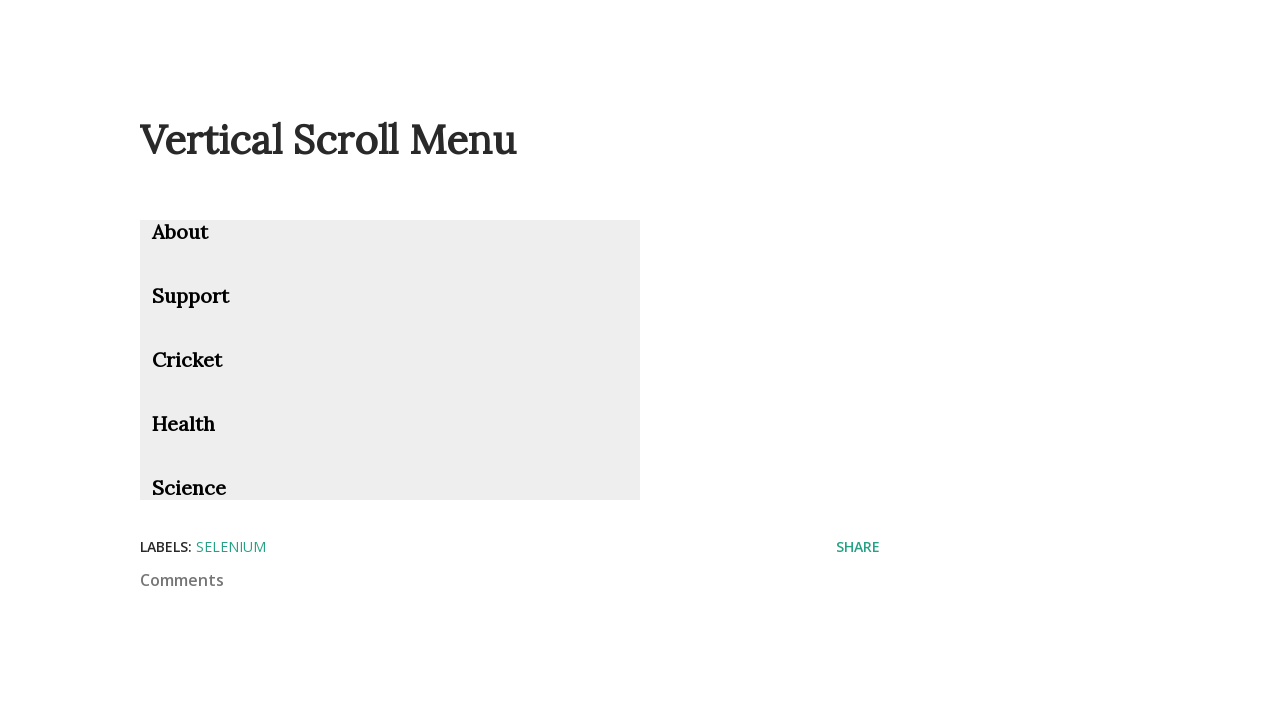

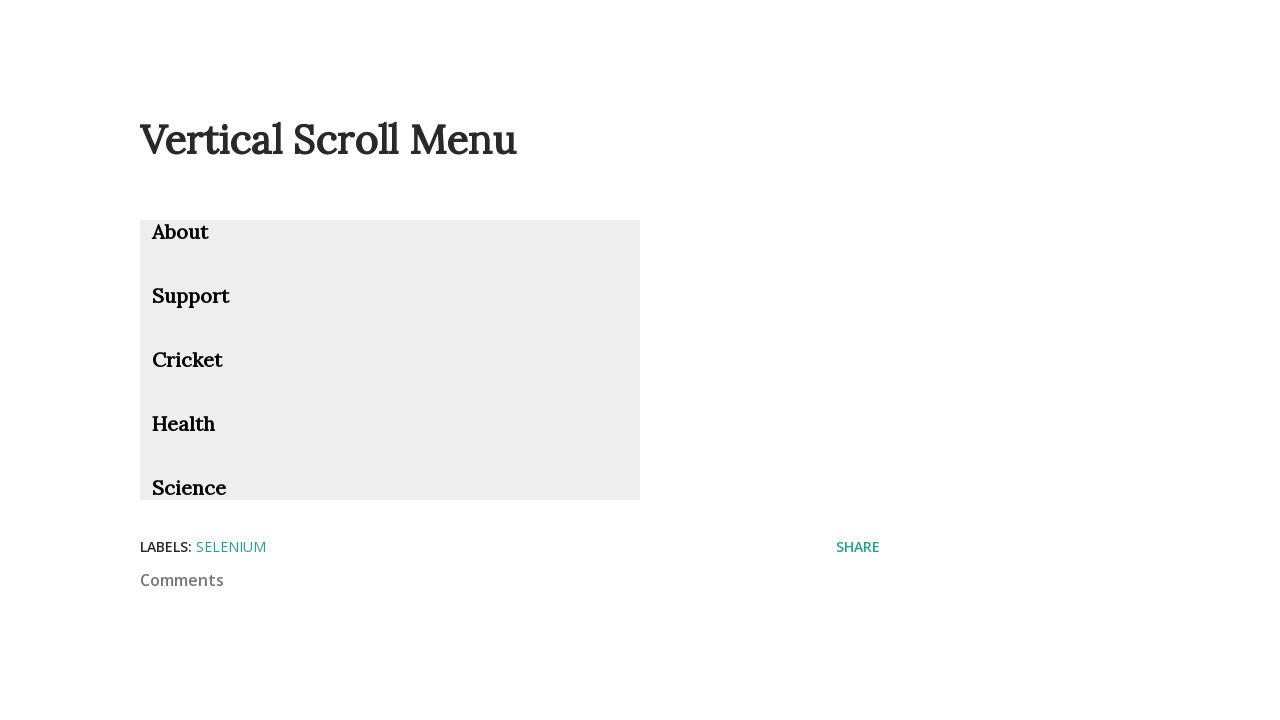